Tests window handling functionality by navigating to a tutorial page, scrolling to a specific section, clicking a link that opens a new tab, and switching between browser windows/tabs.

Starting URL: https://www.swtestacademy.com/window-handling-in-selenium/

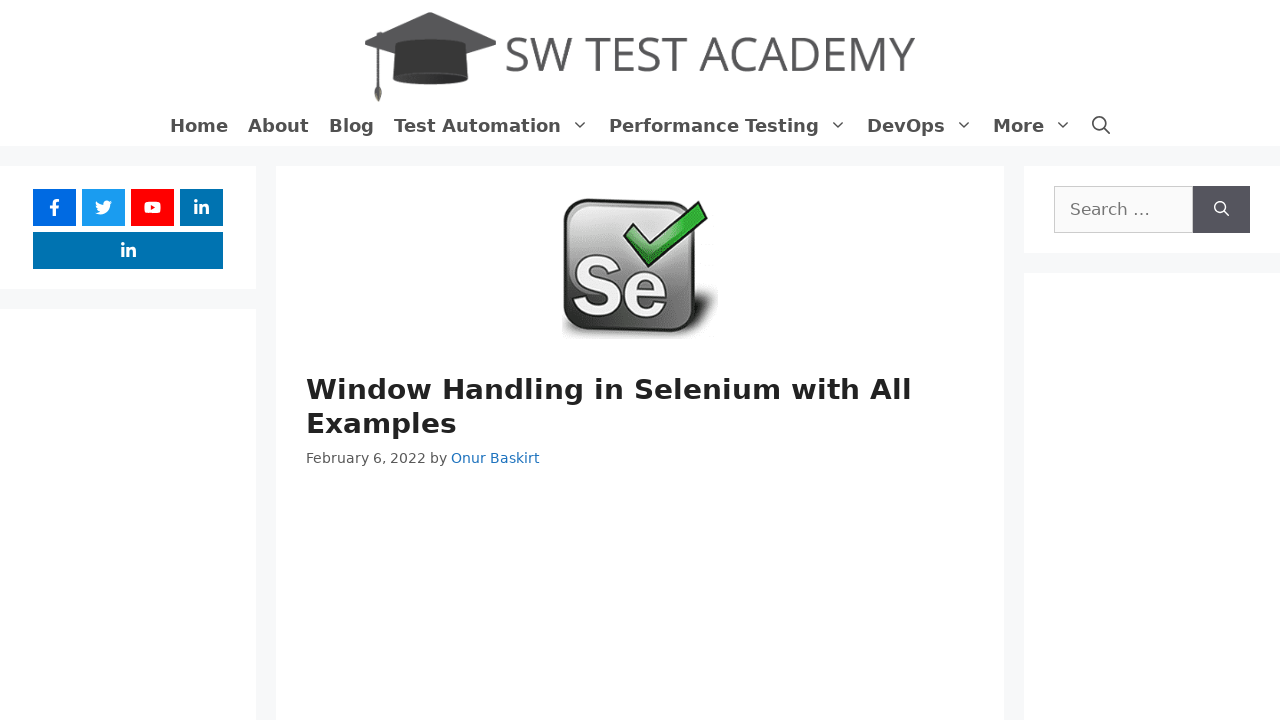

Set viewport size to 1920x1080
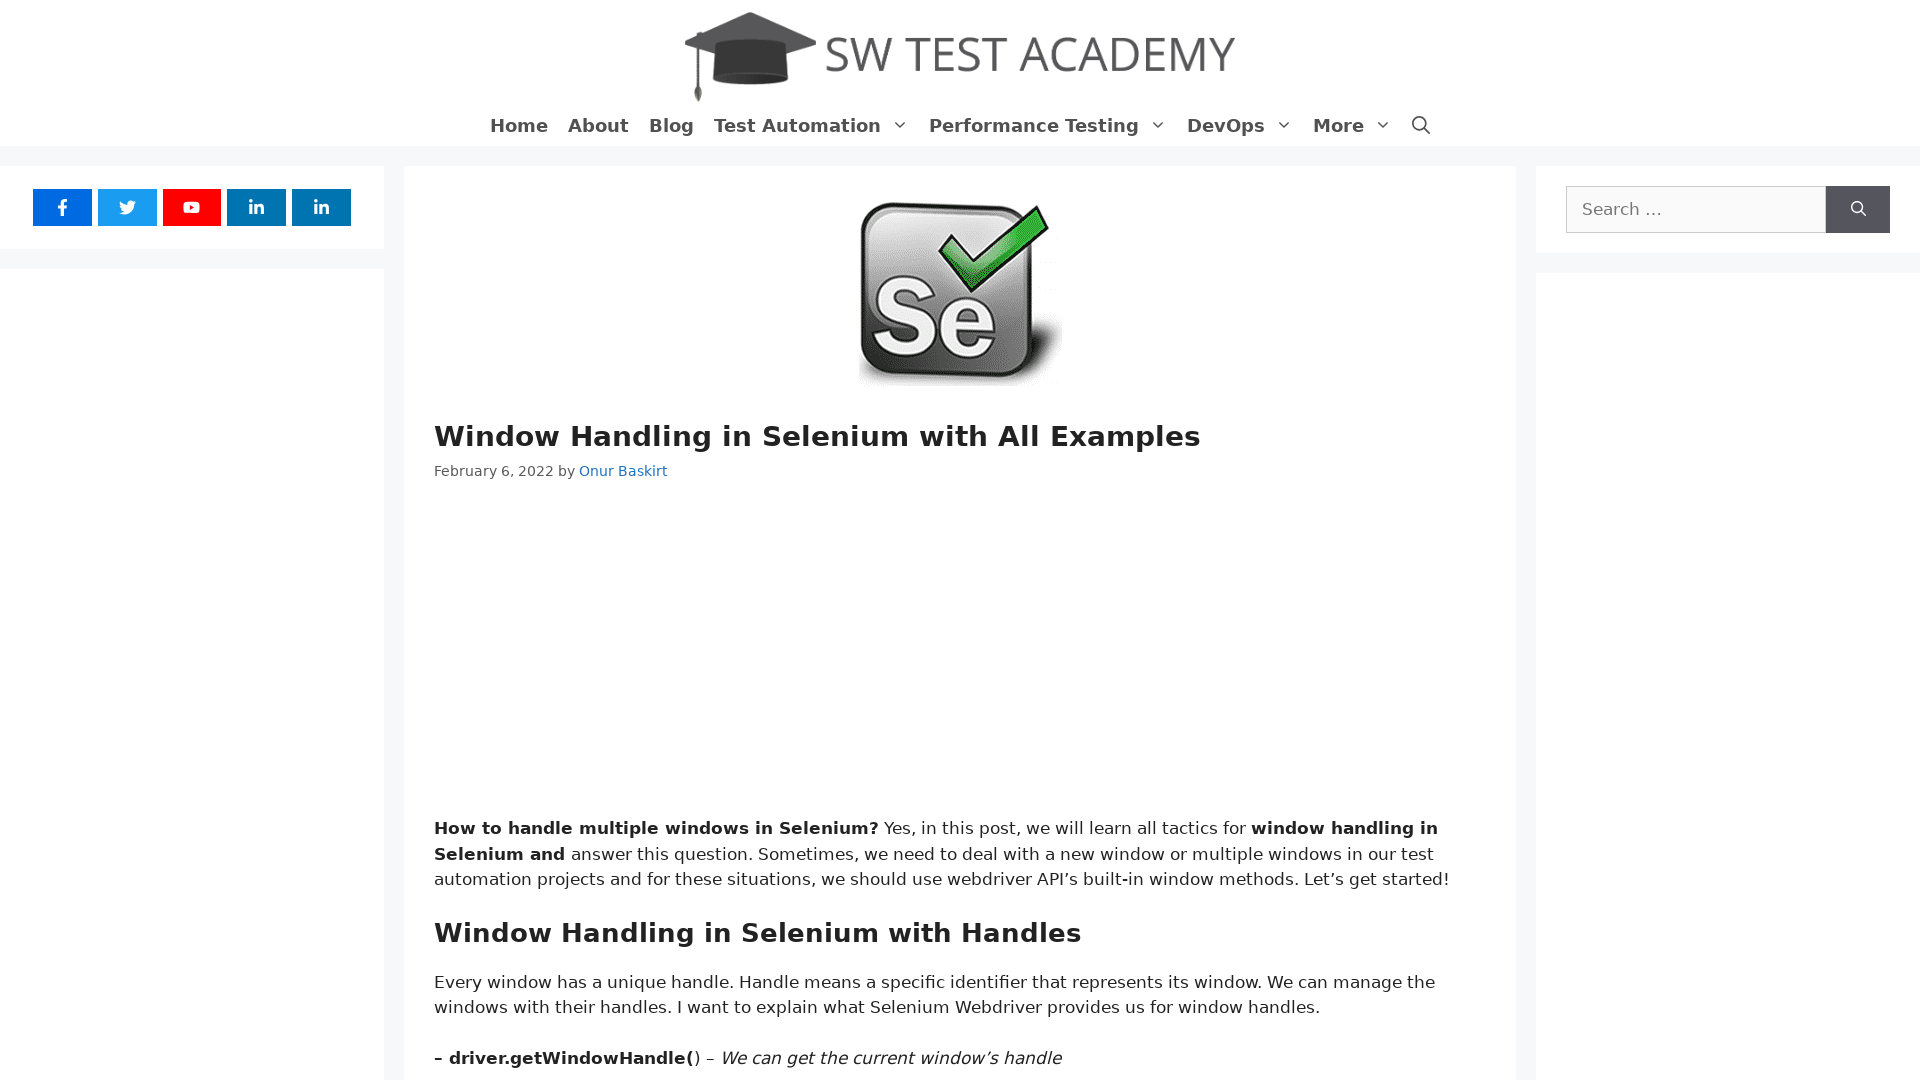

Located section header for window handling example
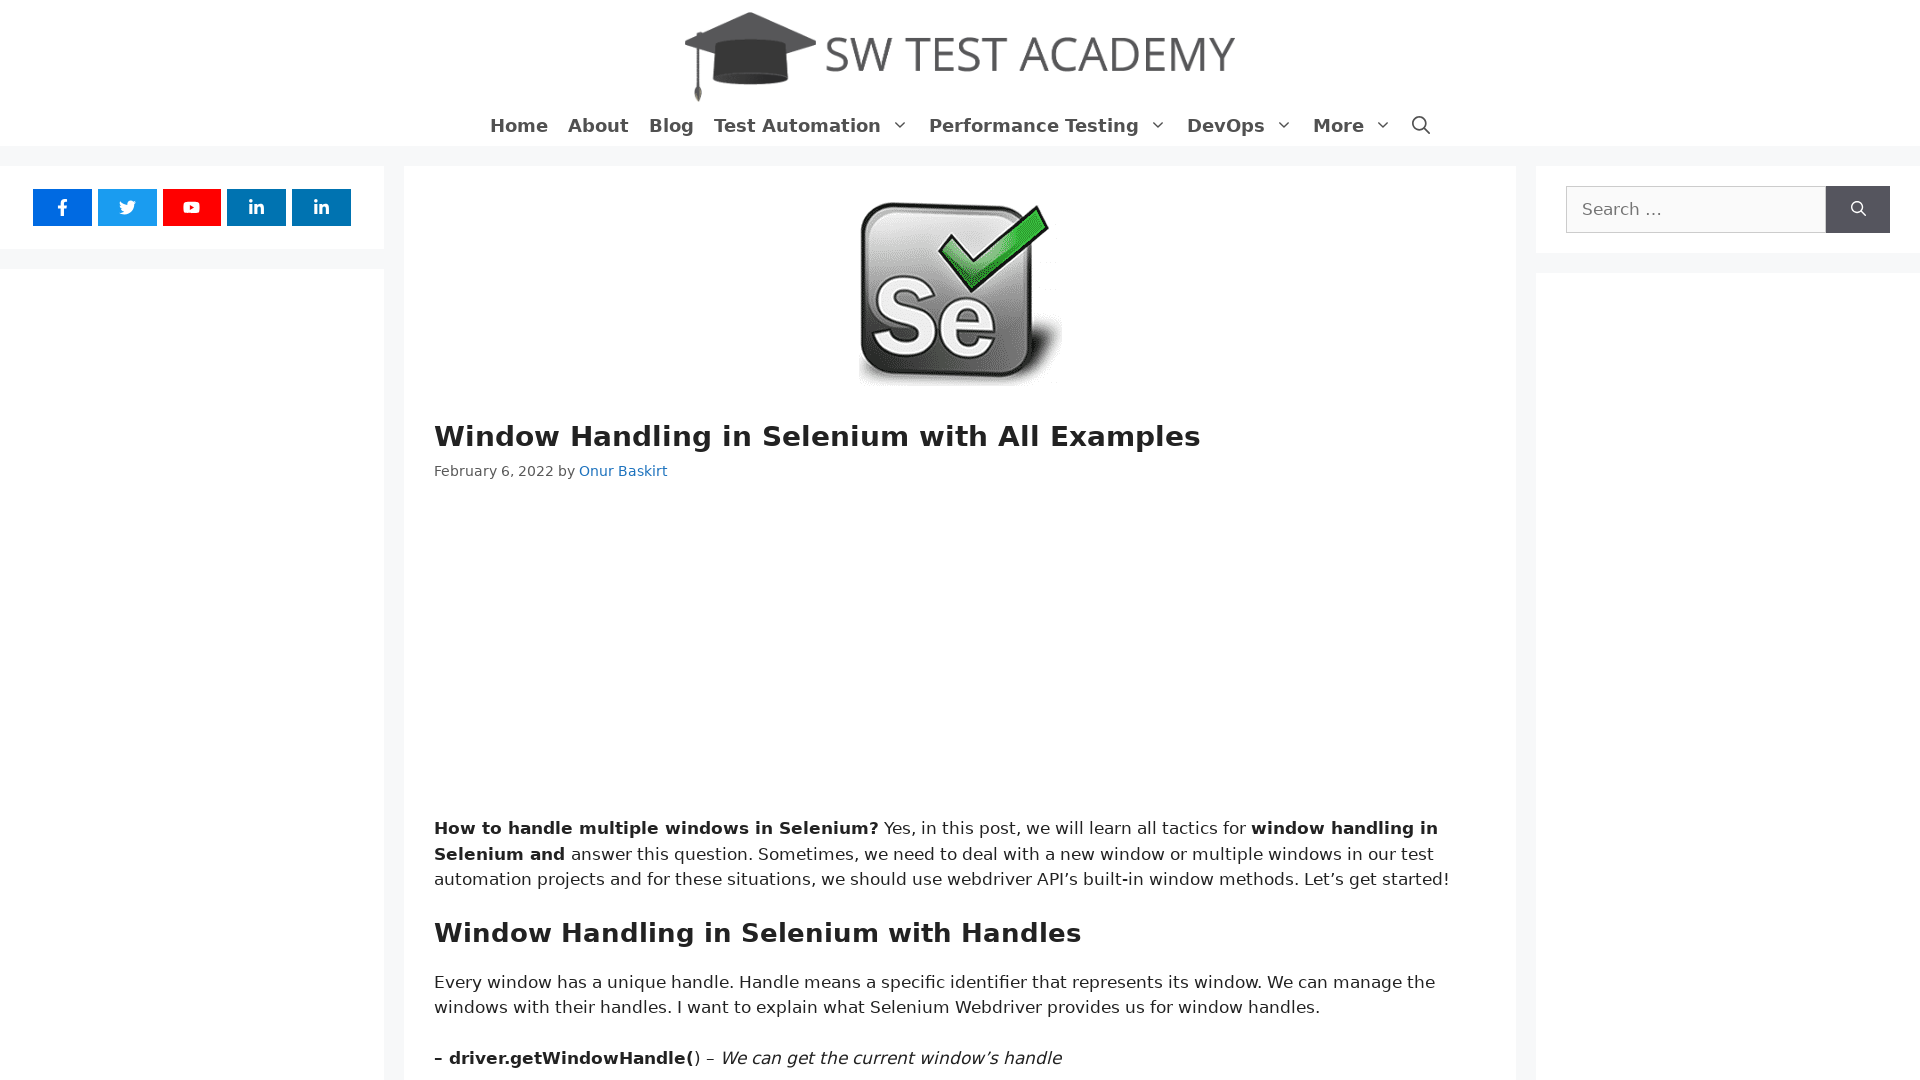

Scrolled to 'Example-1: How to Handle Multiple Windows in Selenium?' section
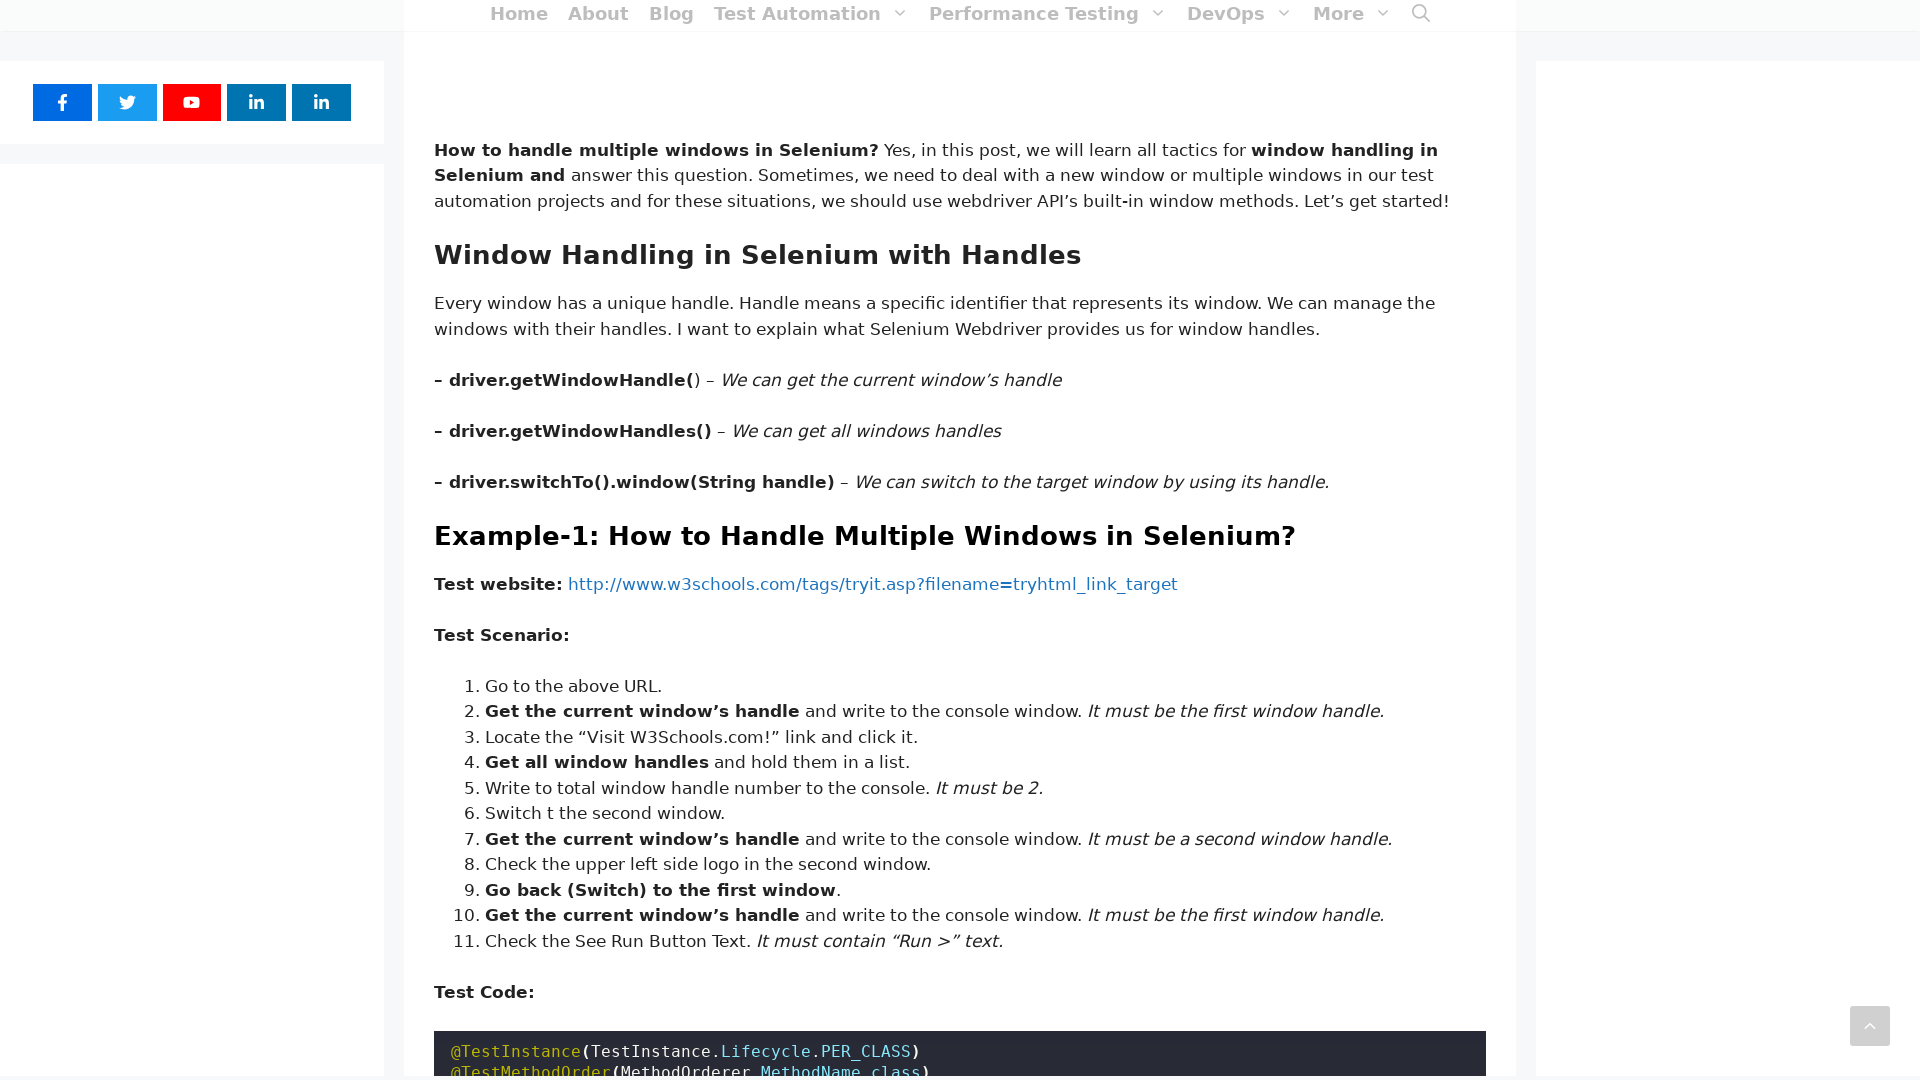

Clicked link that opens new window/tab at (873, 588) on xpath=//a[contains(text(),'http://www.w3schools.com/tags/tryit.asp?filename=tryh
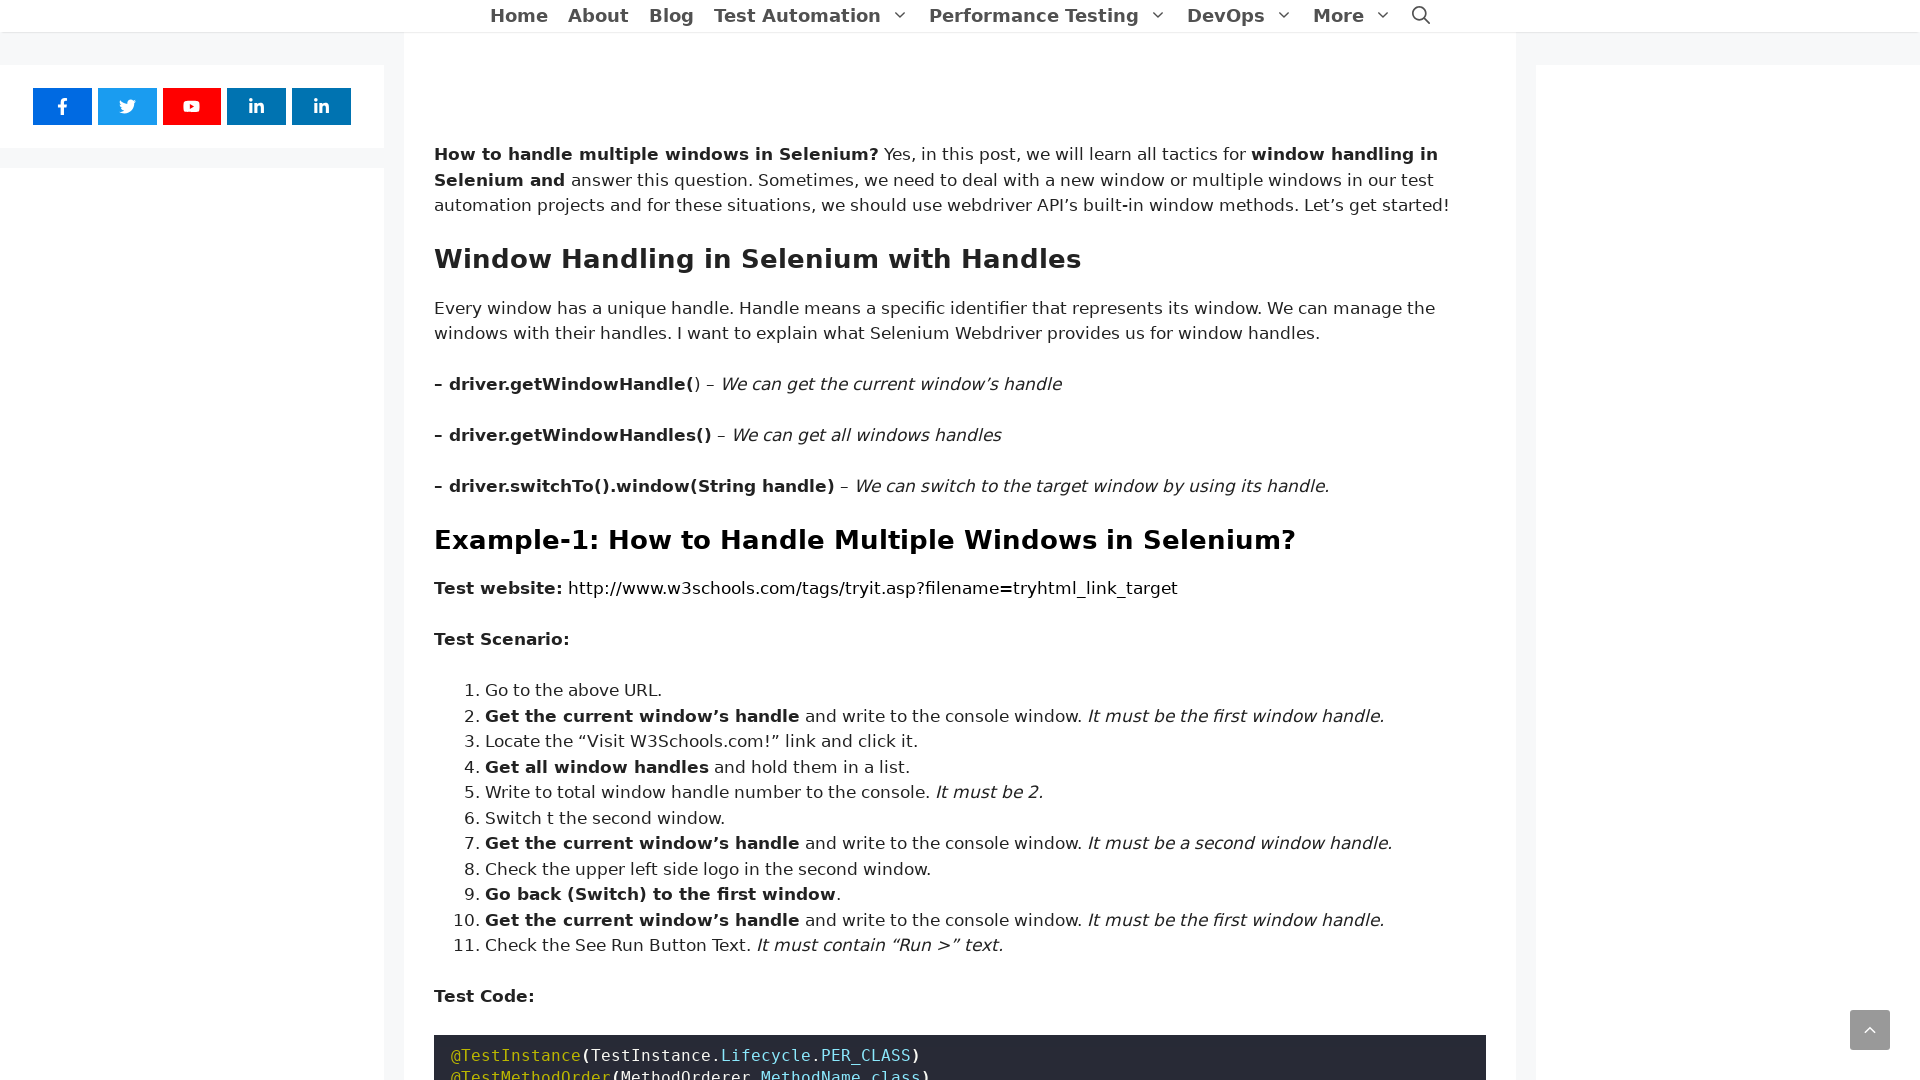

Waited 2000ms for new page to open
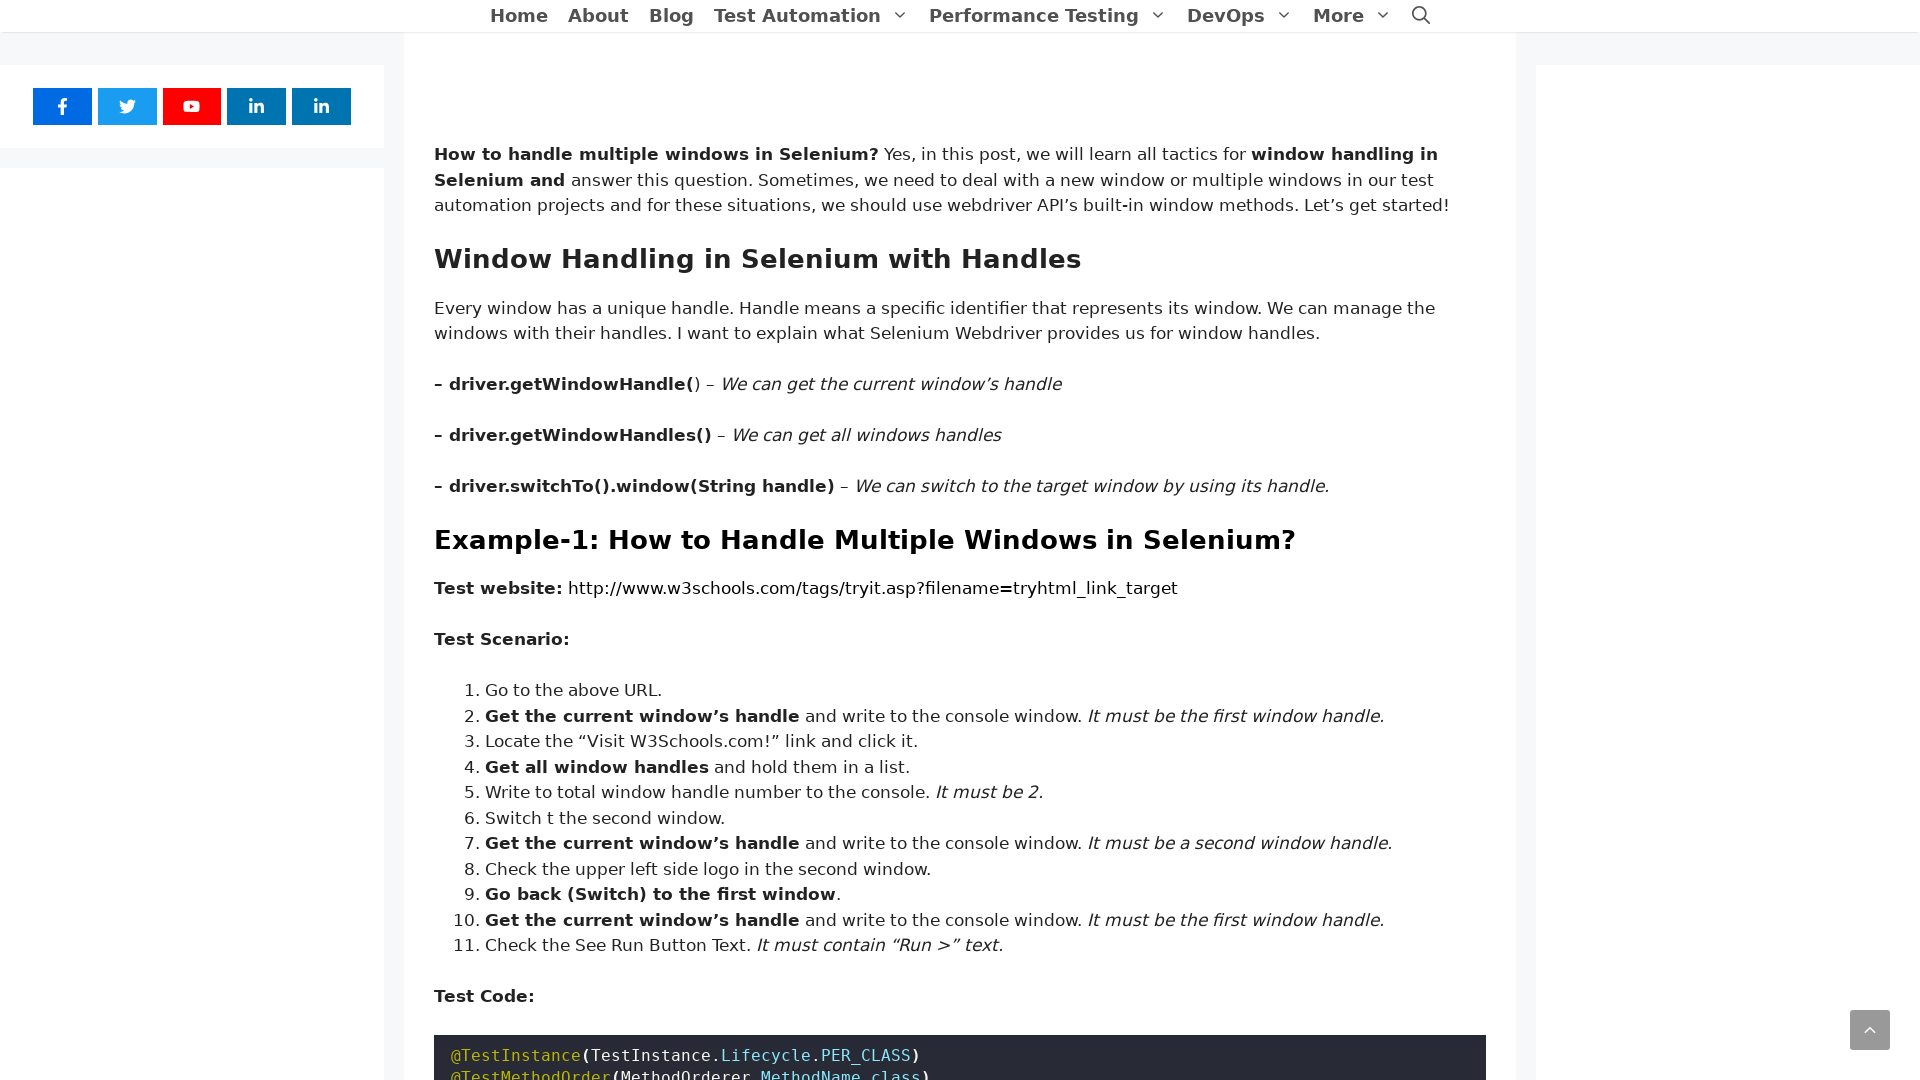

Retrieved all open pages/tabs from context
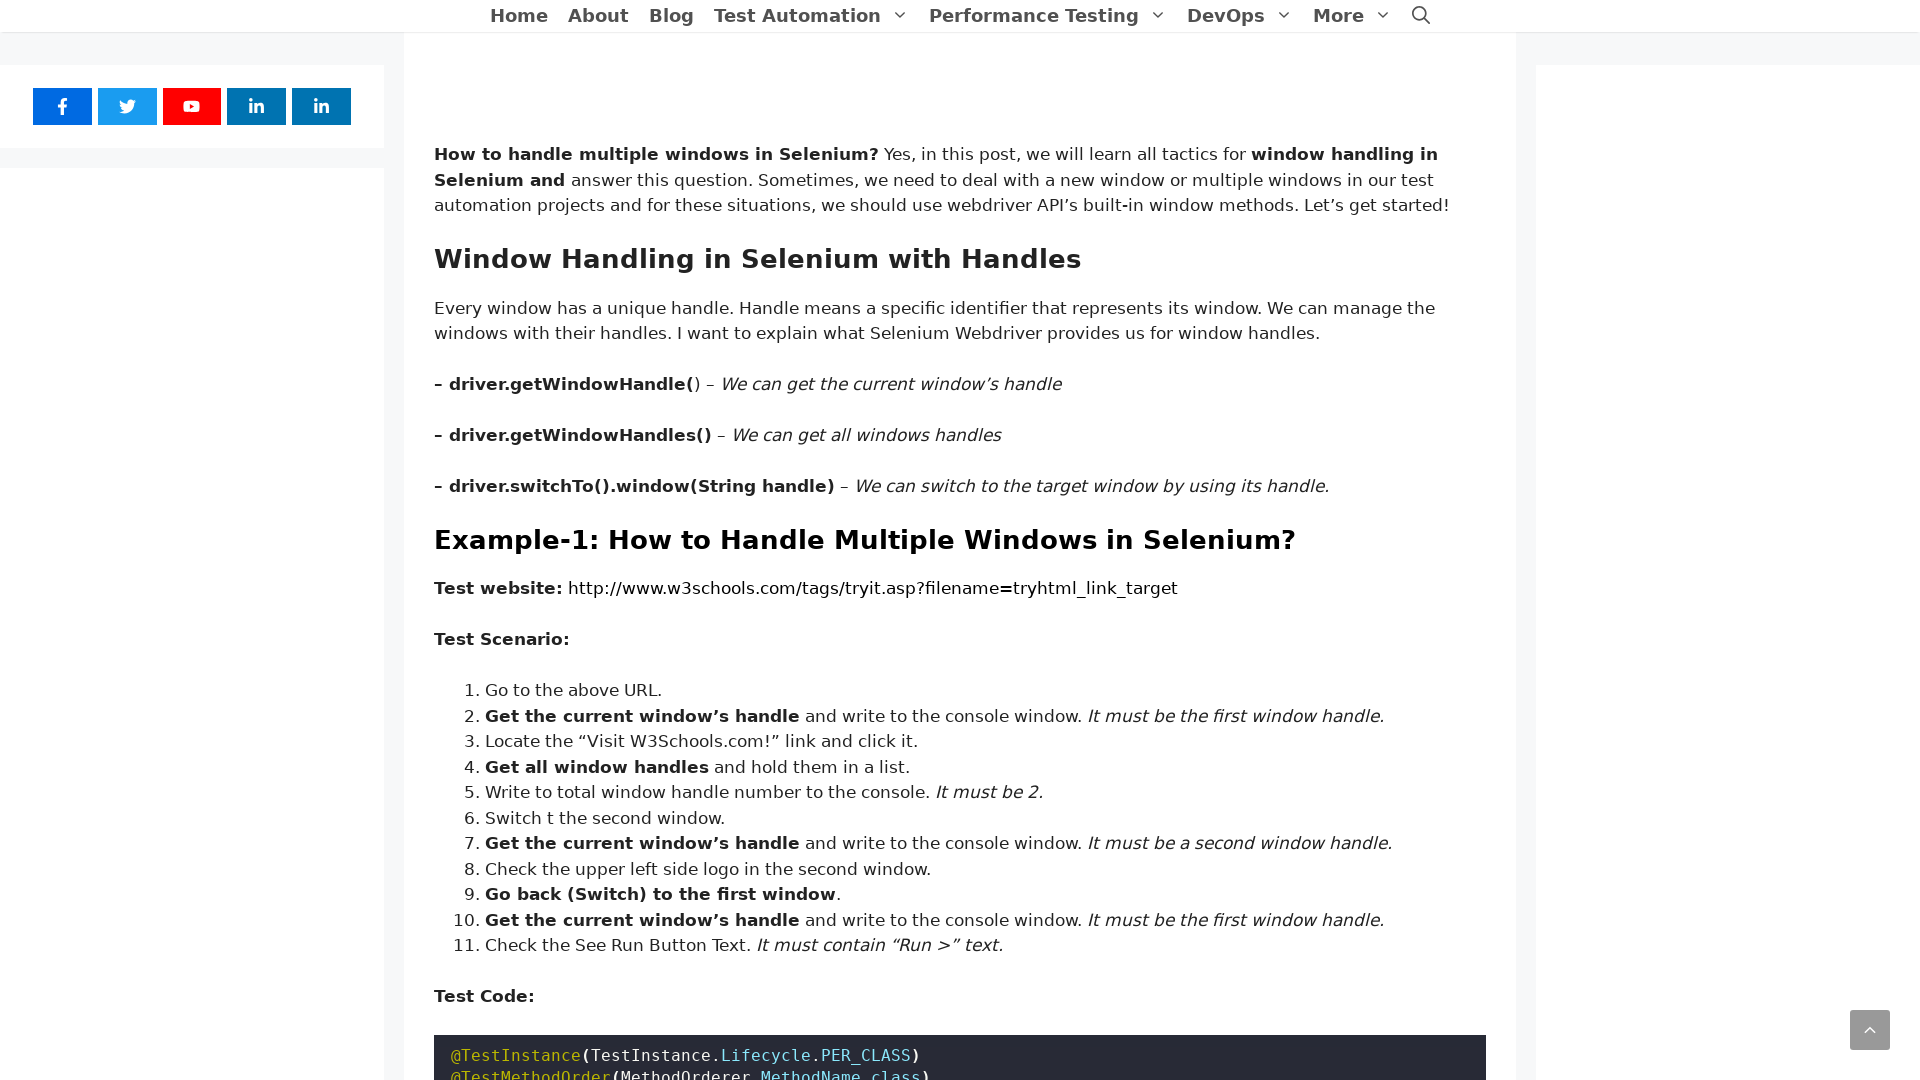

Identified new child window/tab
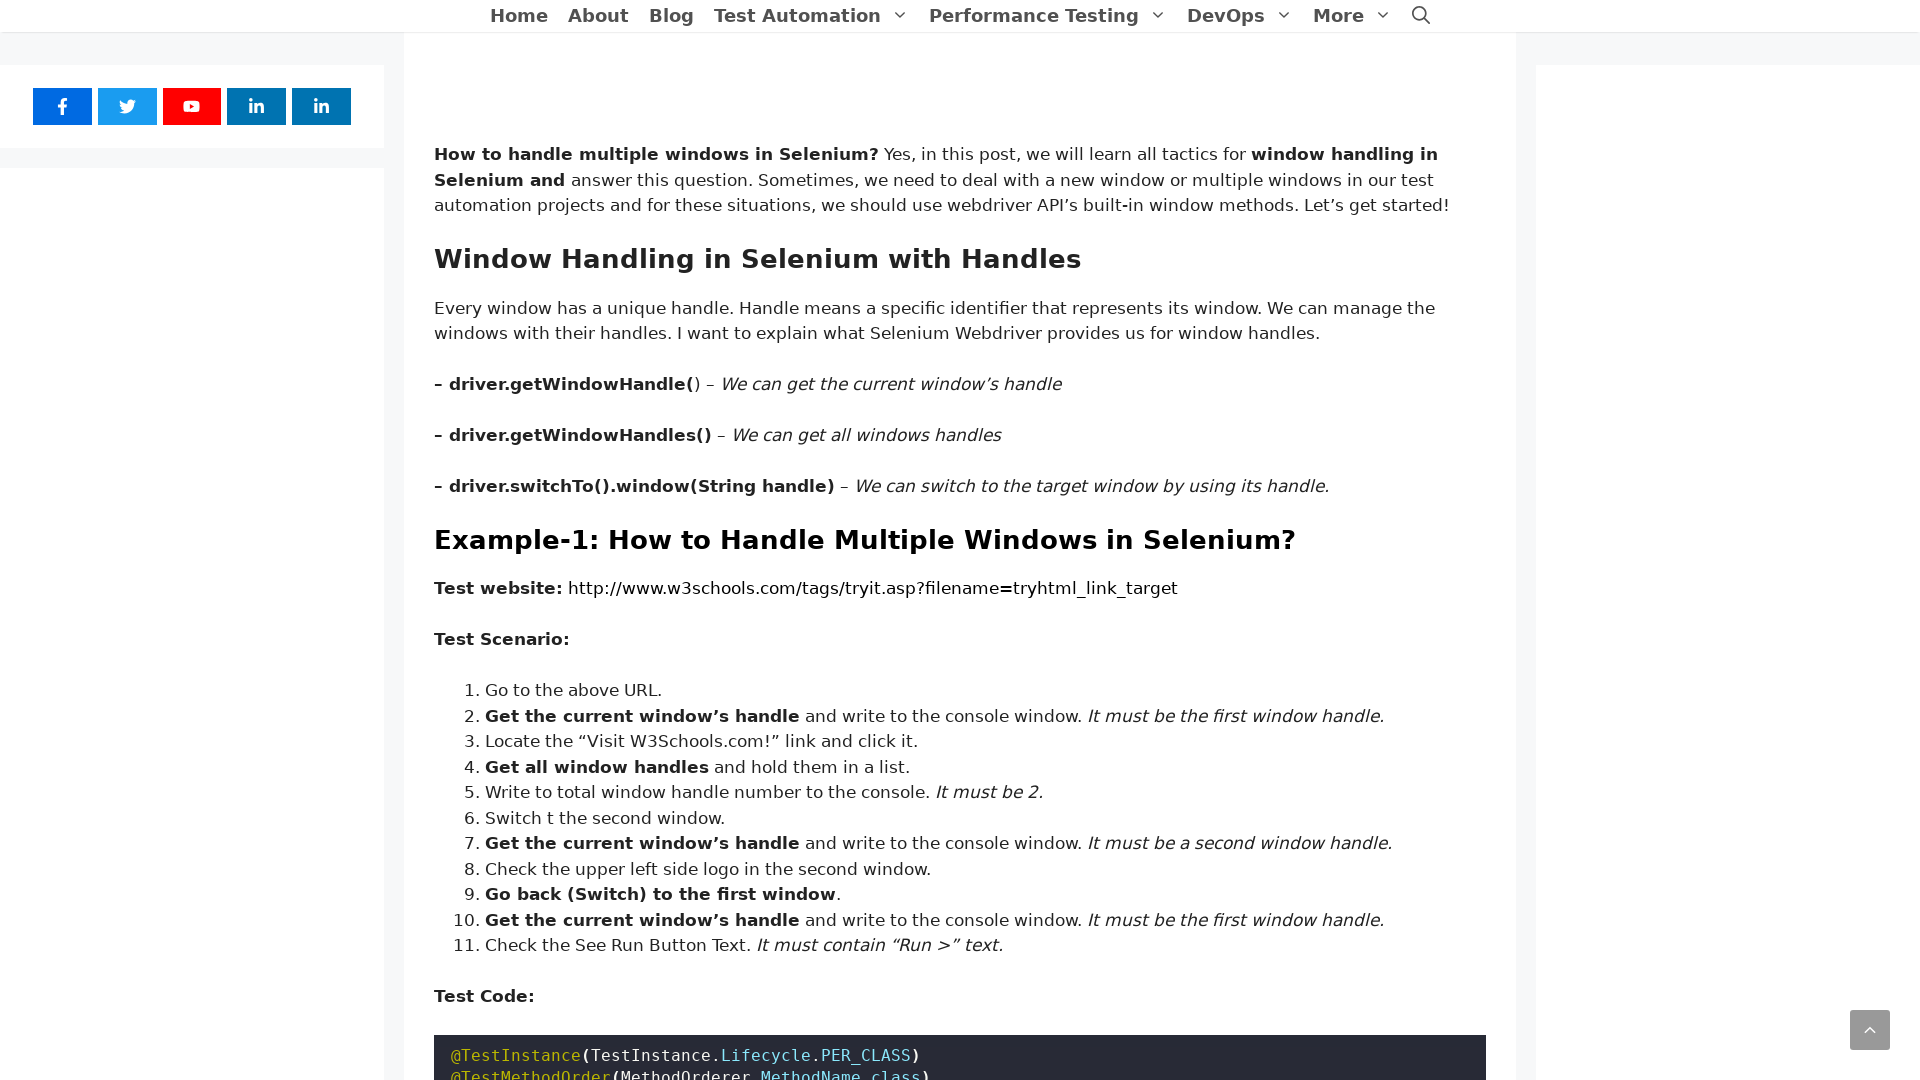

Brought new window/tab to focus
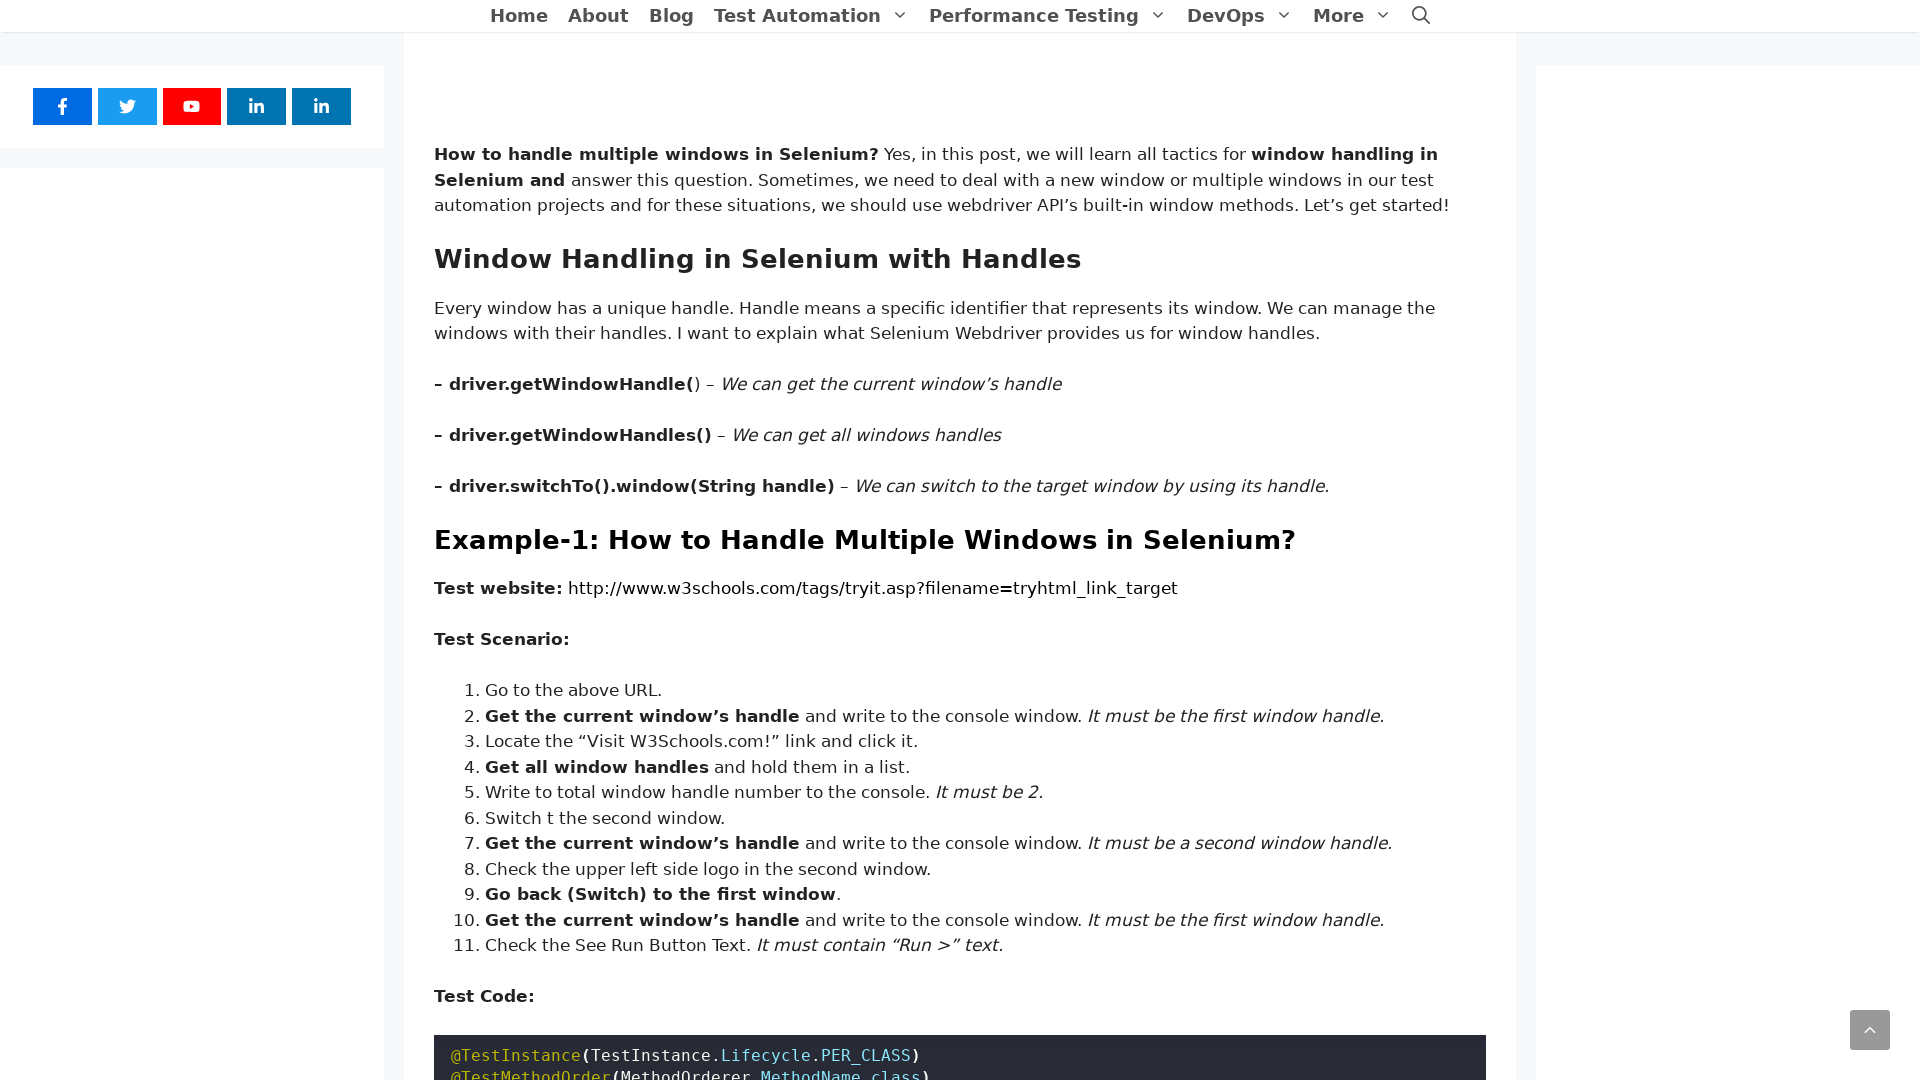

New window/tab loaded (domcontentloaded state)
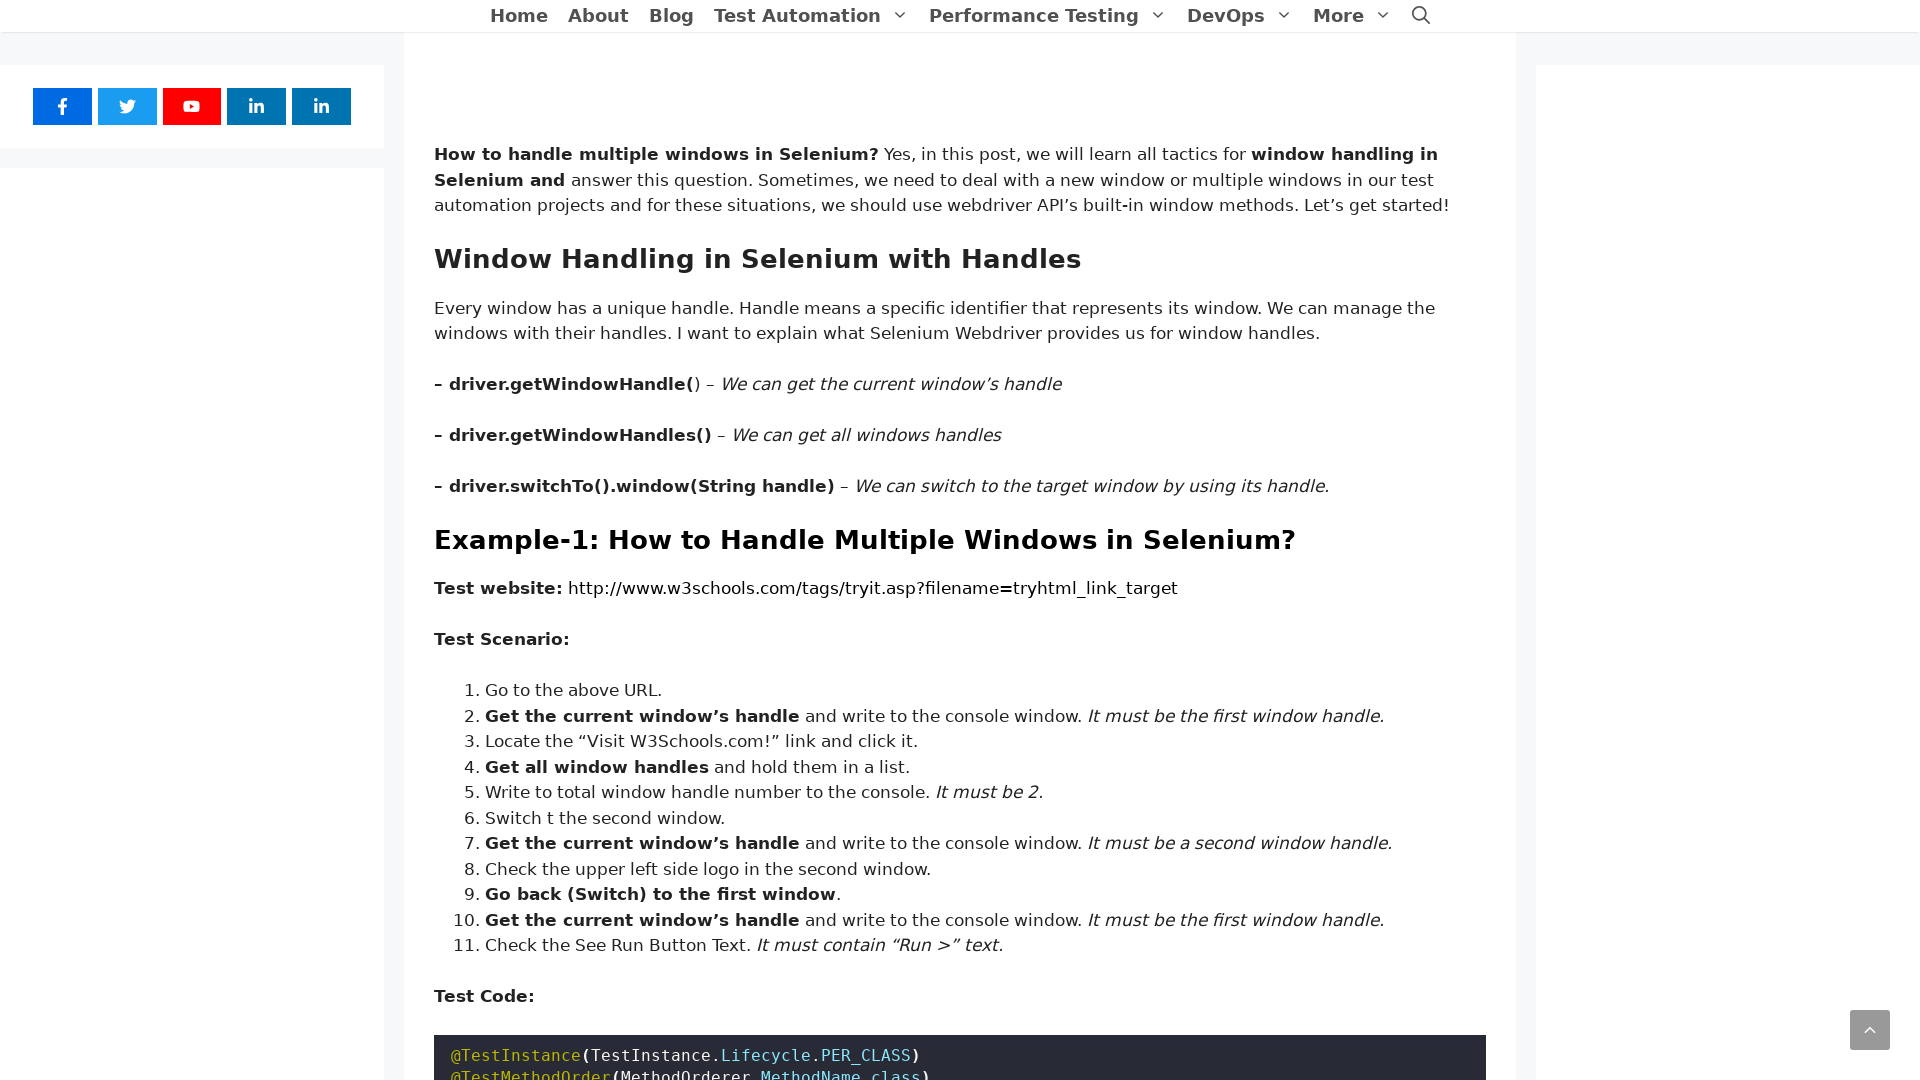

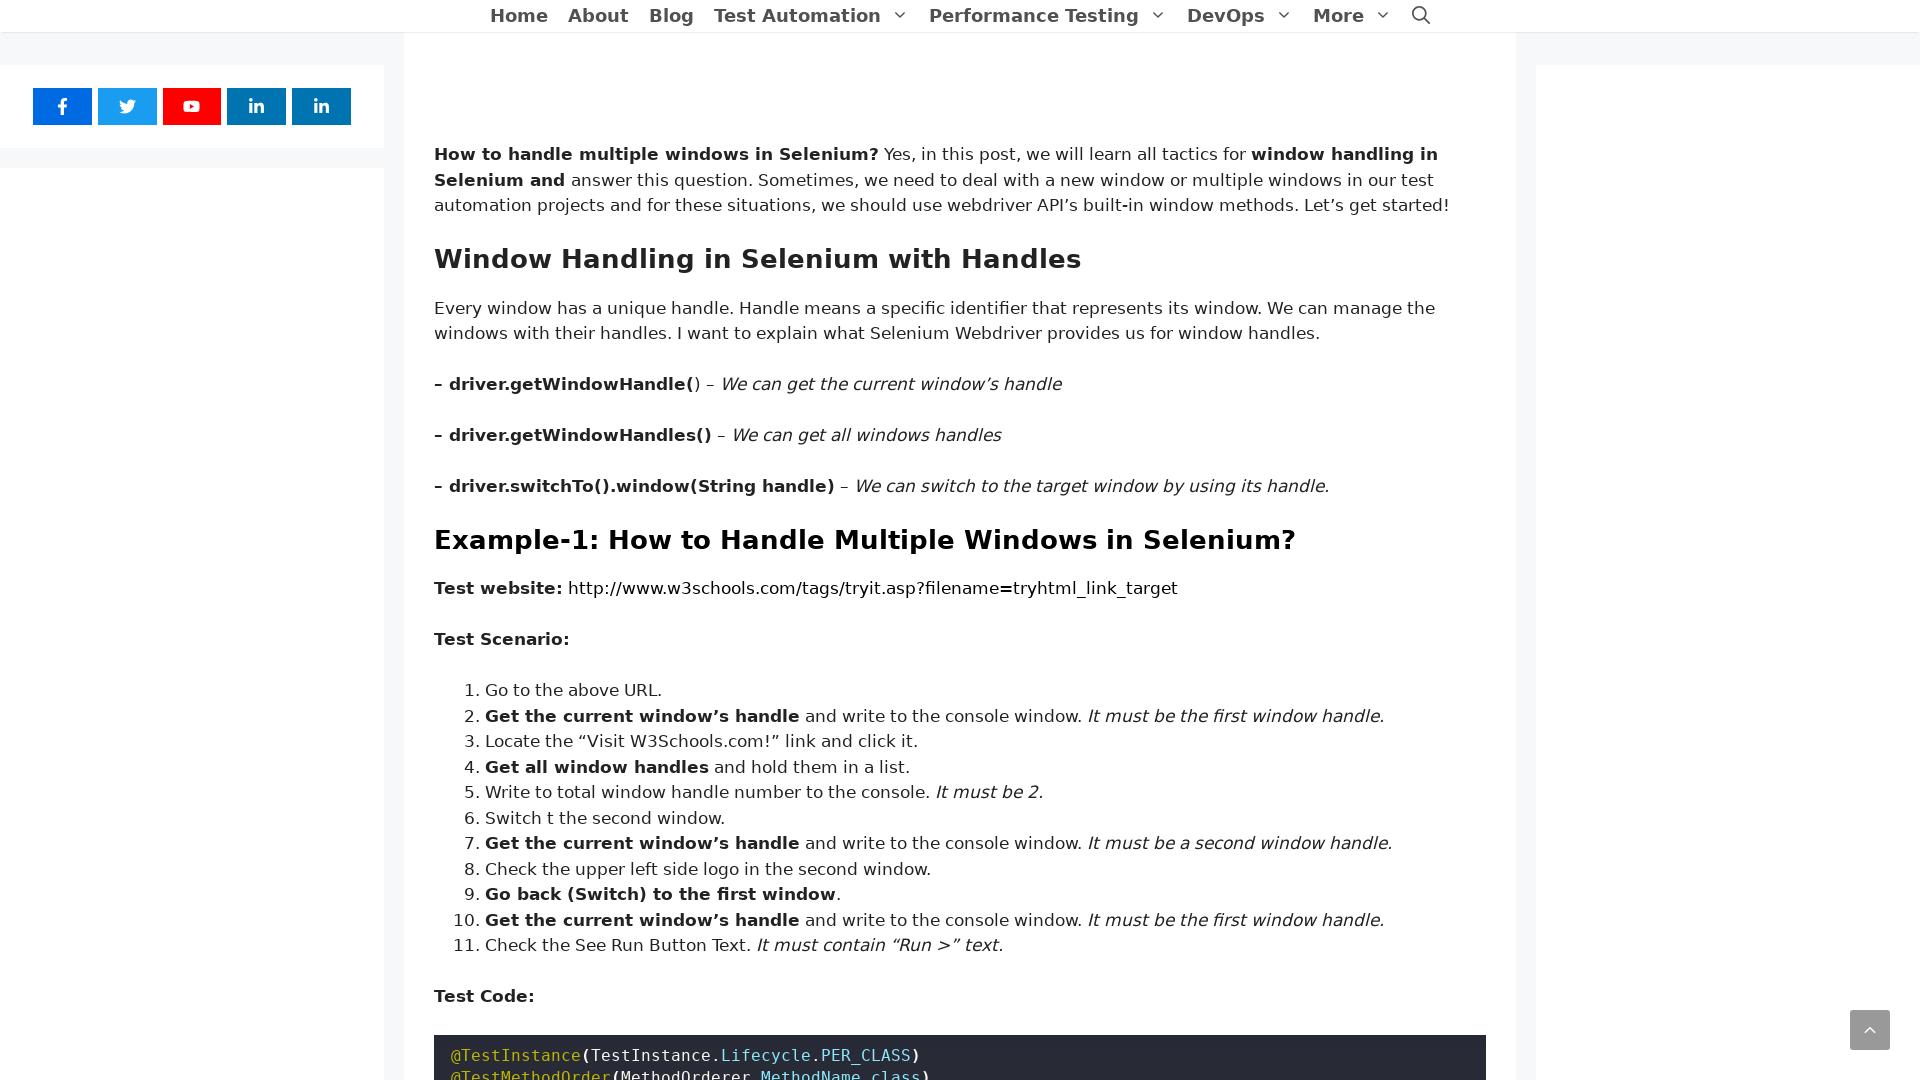